Navigates to the Automation Practice page and verifies that navigation links are present in the footer section

Starting URL: https://rahulshettyacademy.com/AutomationPractice/

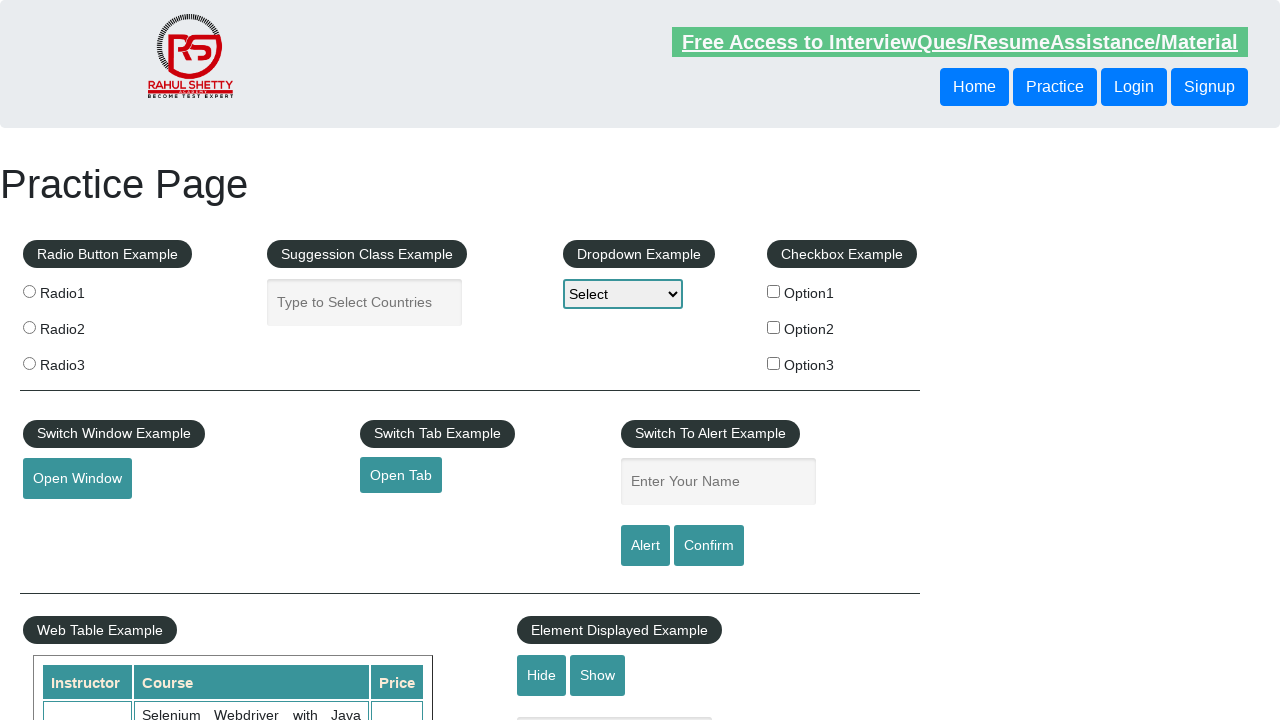

Waited for footer navigation links to be present
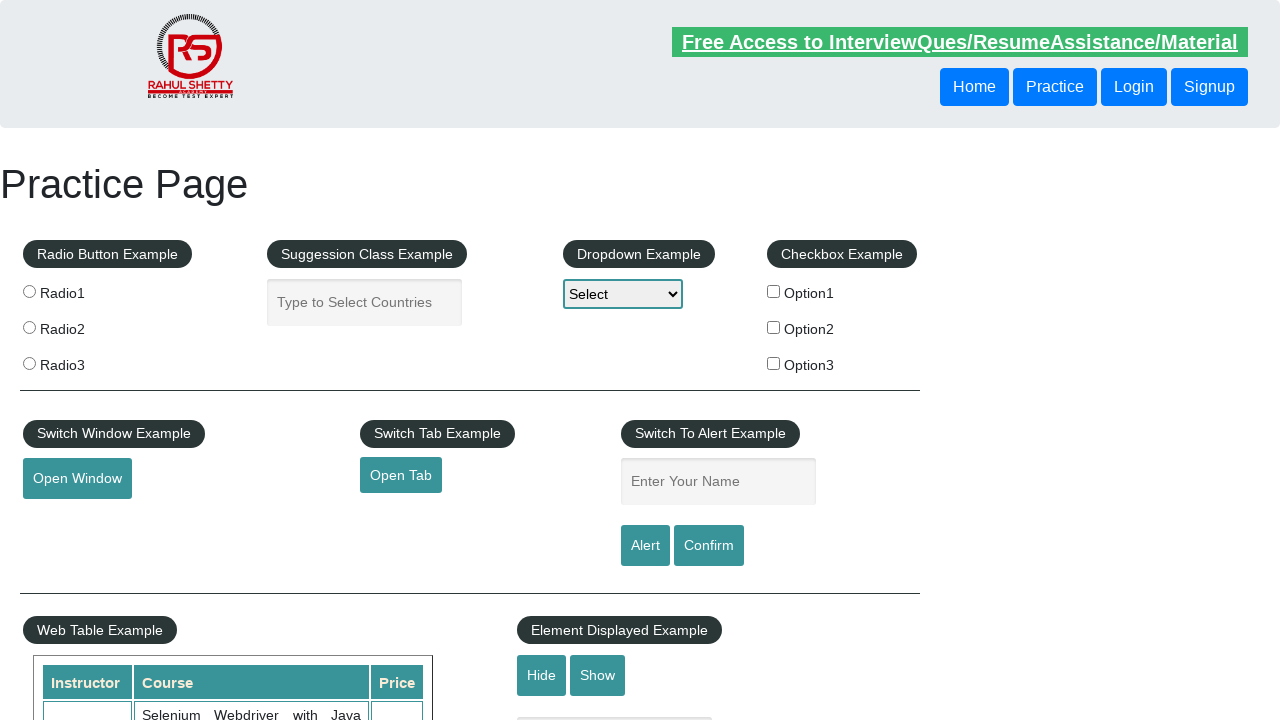

Located all footer navigation links
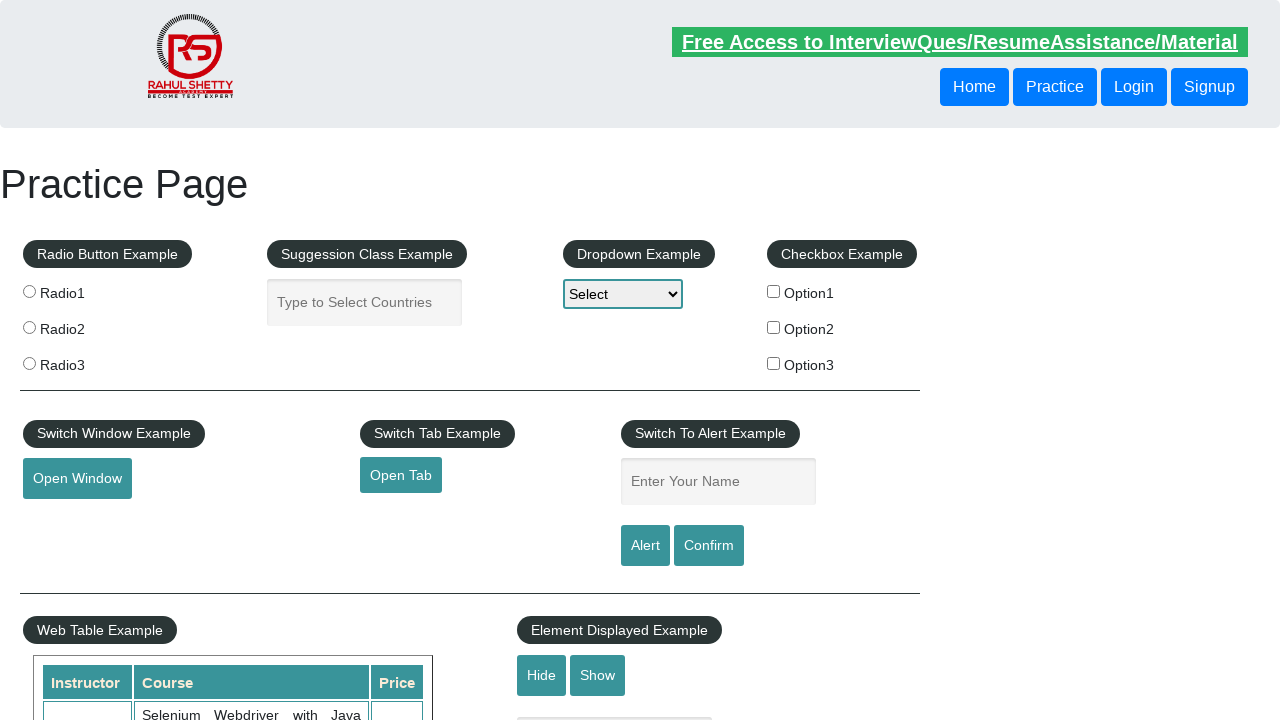

Verified that footer contains 20 navigation links
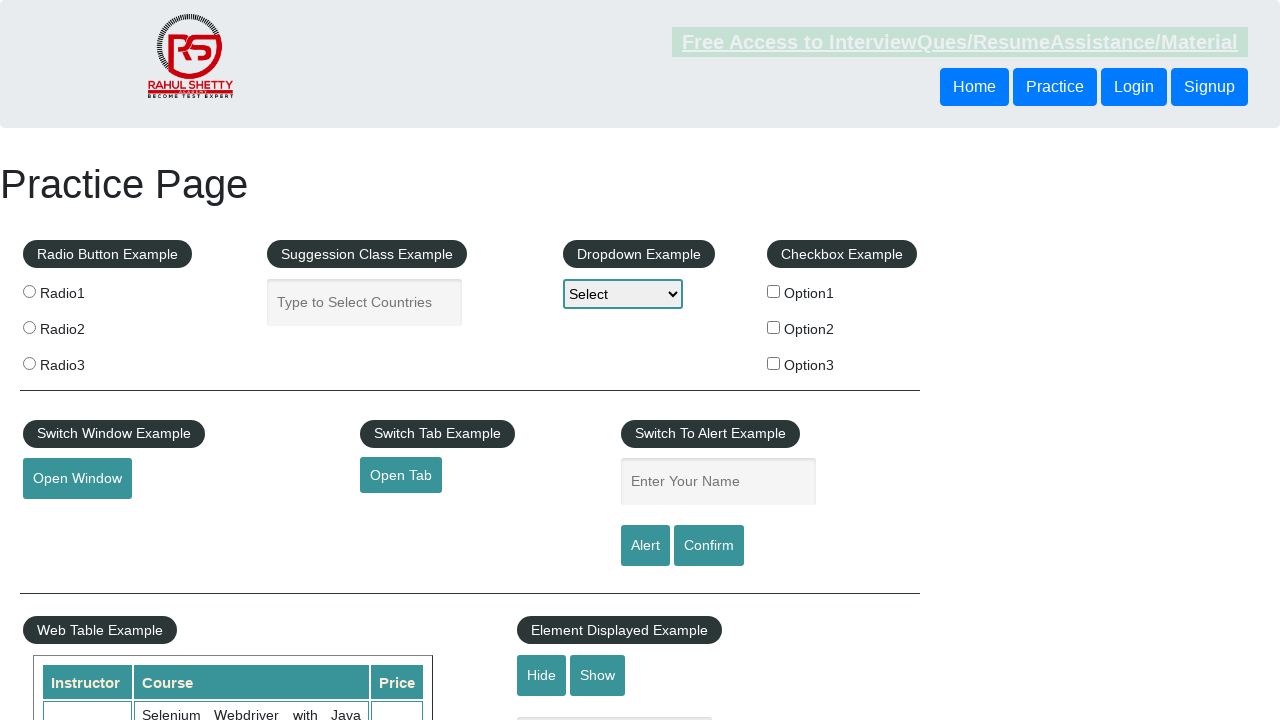

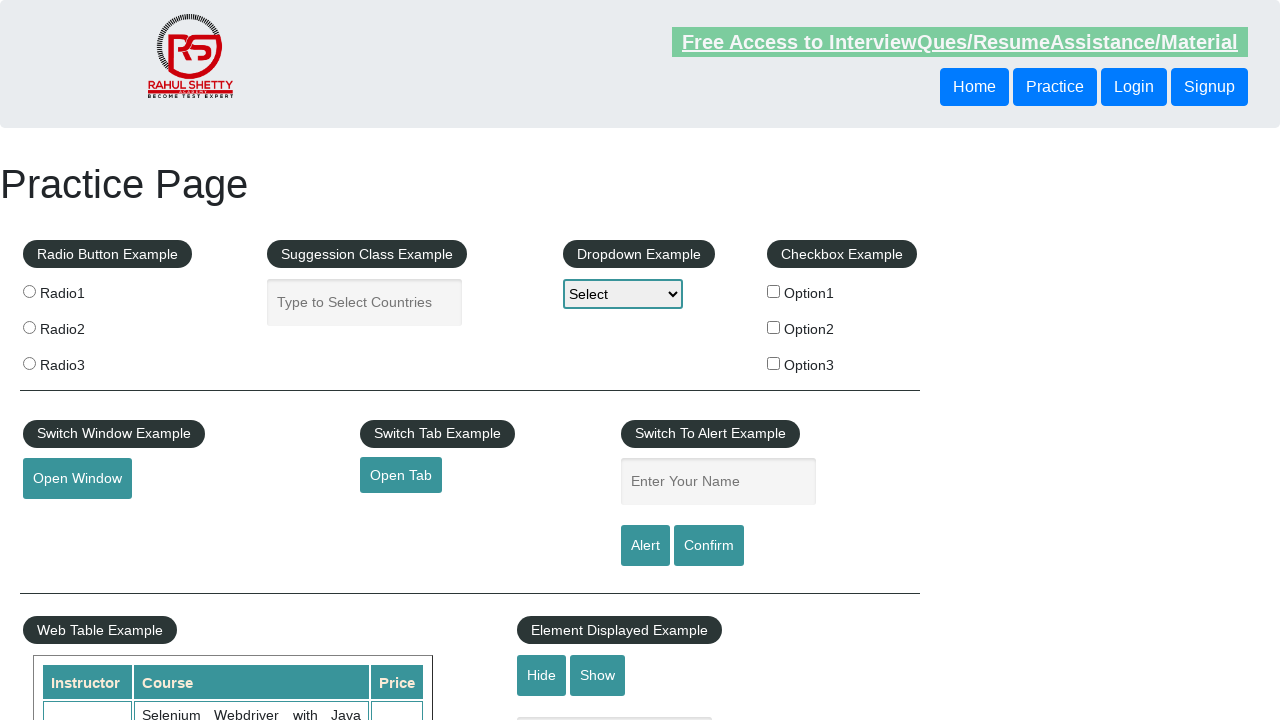